Tests frame switching by navigating to frames page, switching into a frame to get text, then switching back

Starting URL: https://demoqa.com/elements

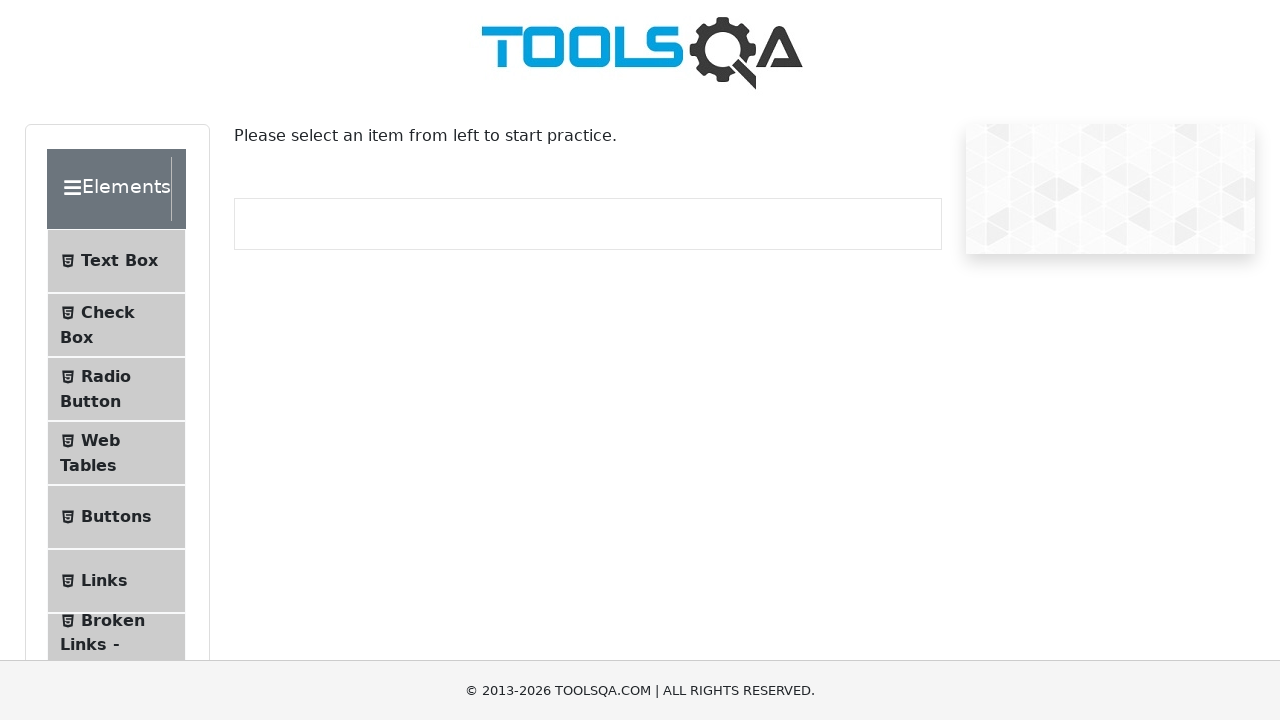

Located Alerts, Frame & Windows section
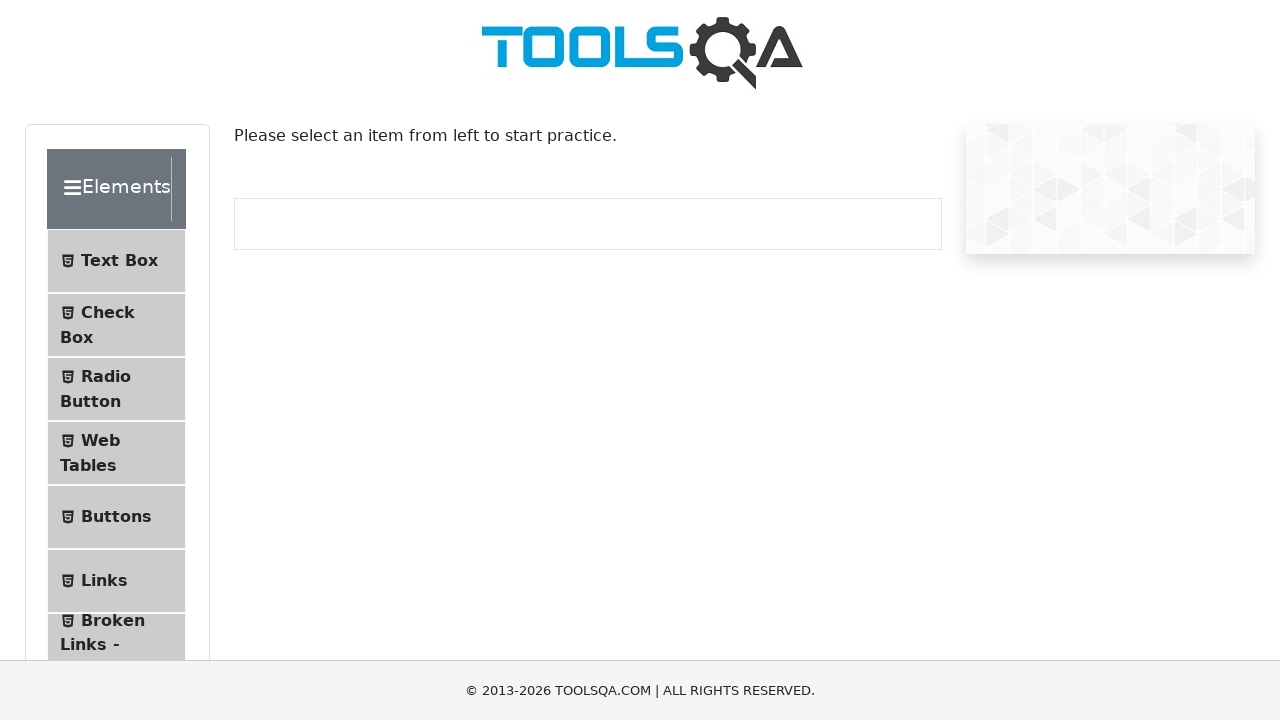

Scrolled Alerts, Frame & Windows section into view
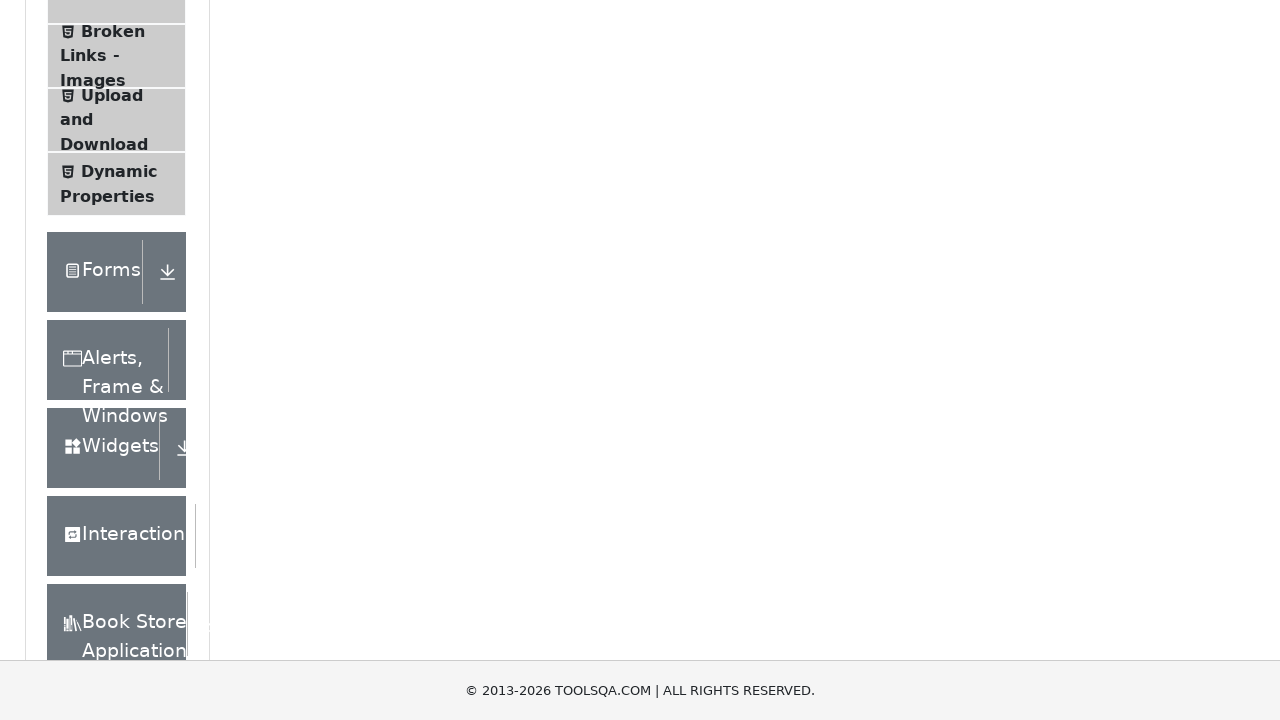

Clicked on Alerts, Frame & Windows section at (107, 360) on xpath=//div[text()='Alerts, Frame & Windows']
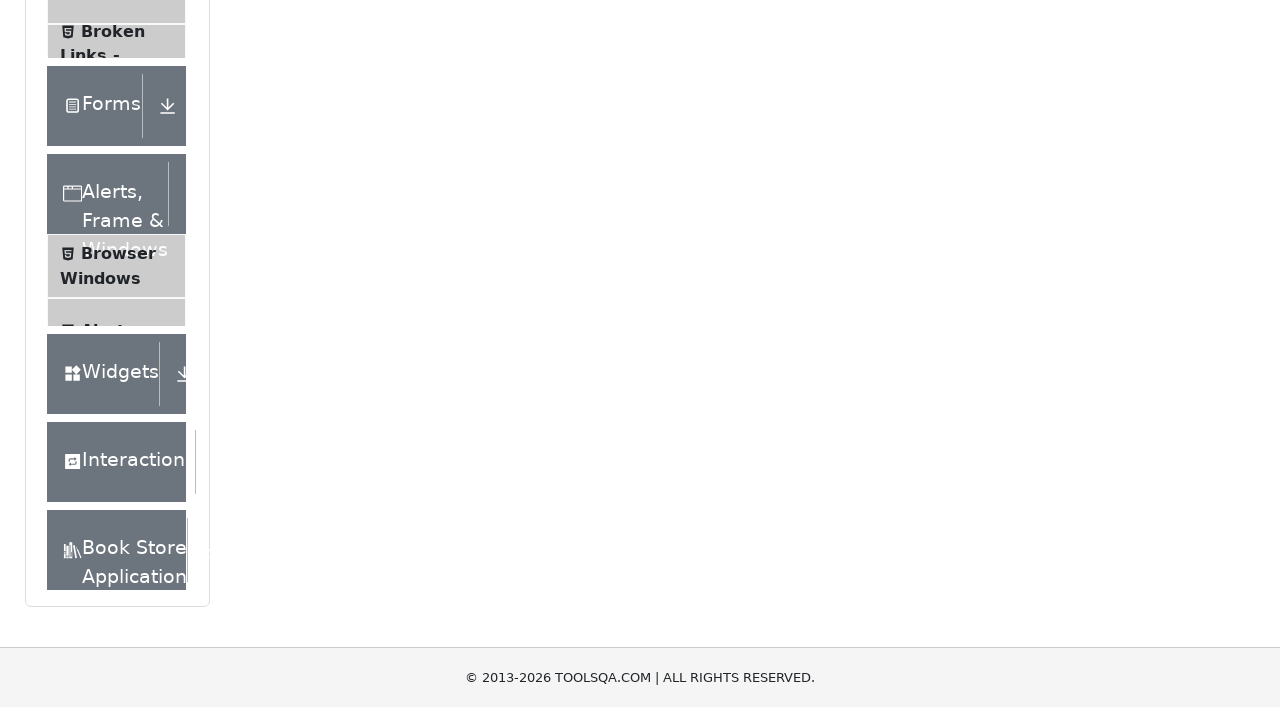

Located Frames menu item
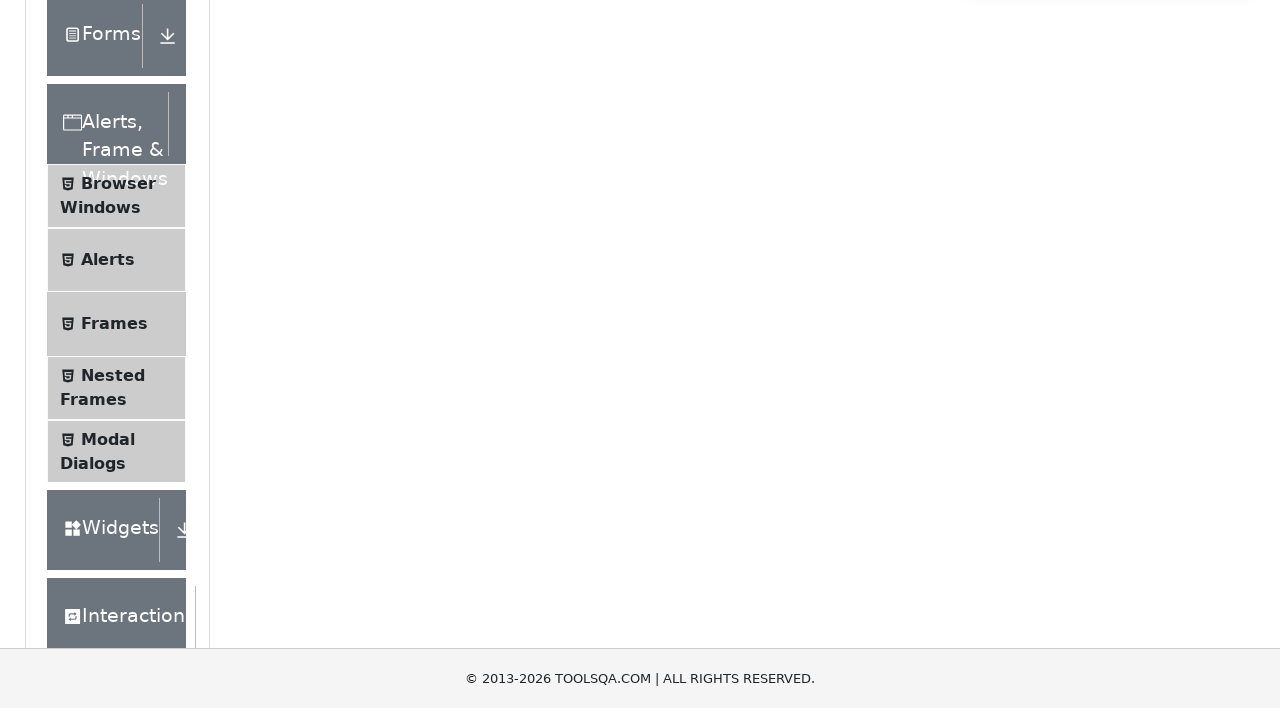

Scrolled Frames menu item into view
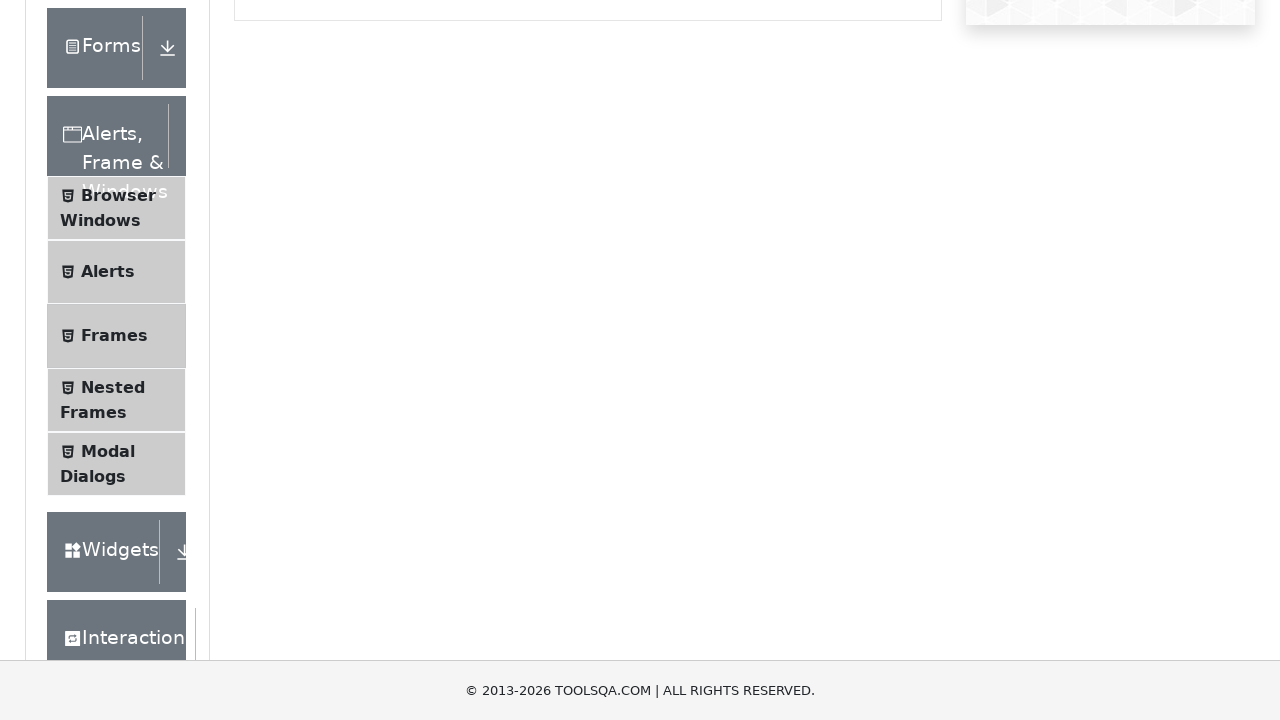

Clicked on Frames menu item to navigate to frames page at (114, 336) on xpath=//span[text()='Frames']
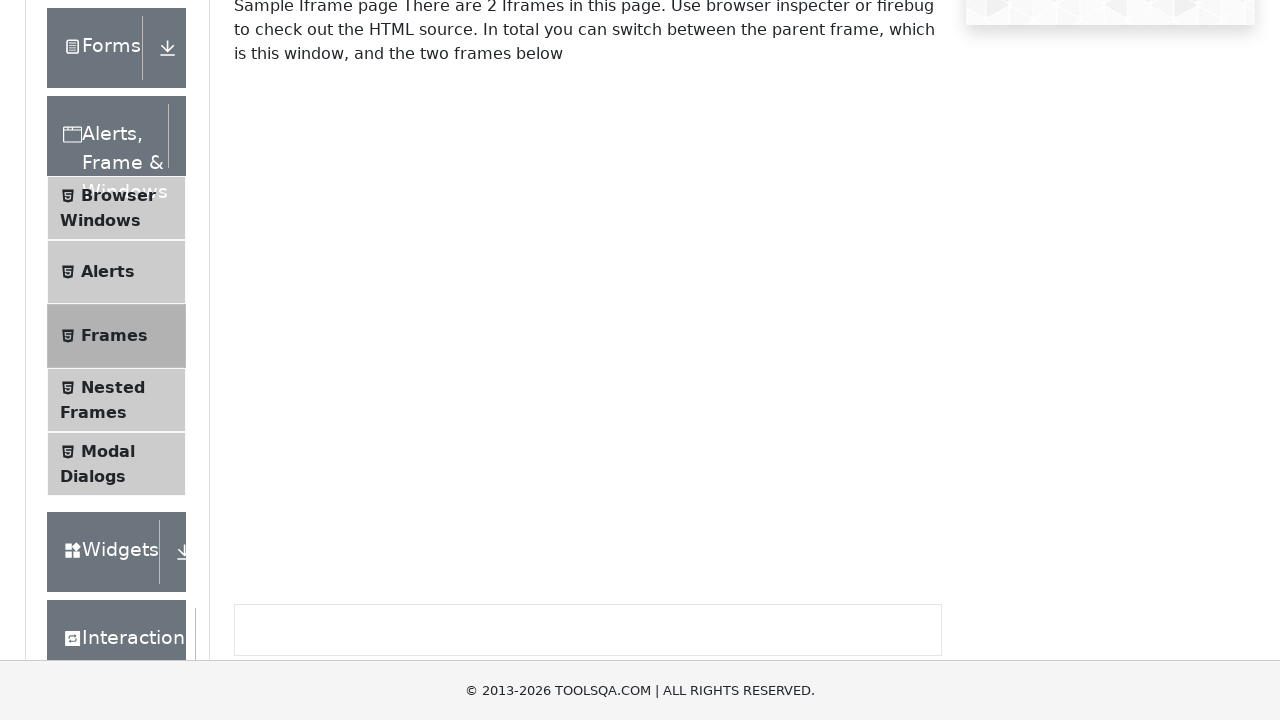

Located frame with id 'frame1'
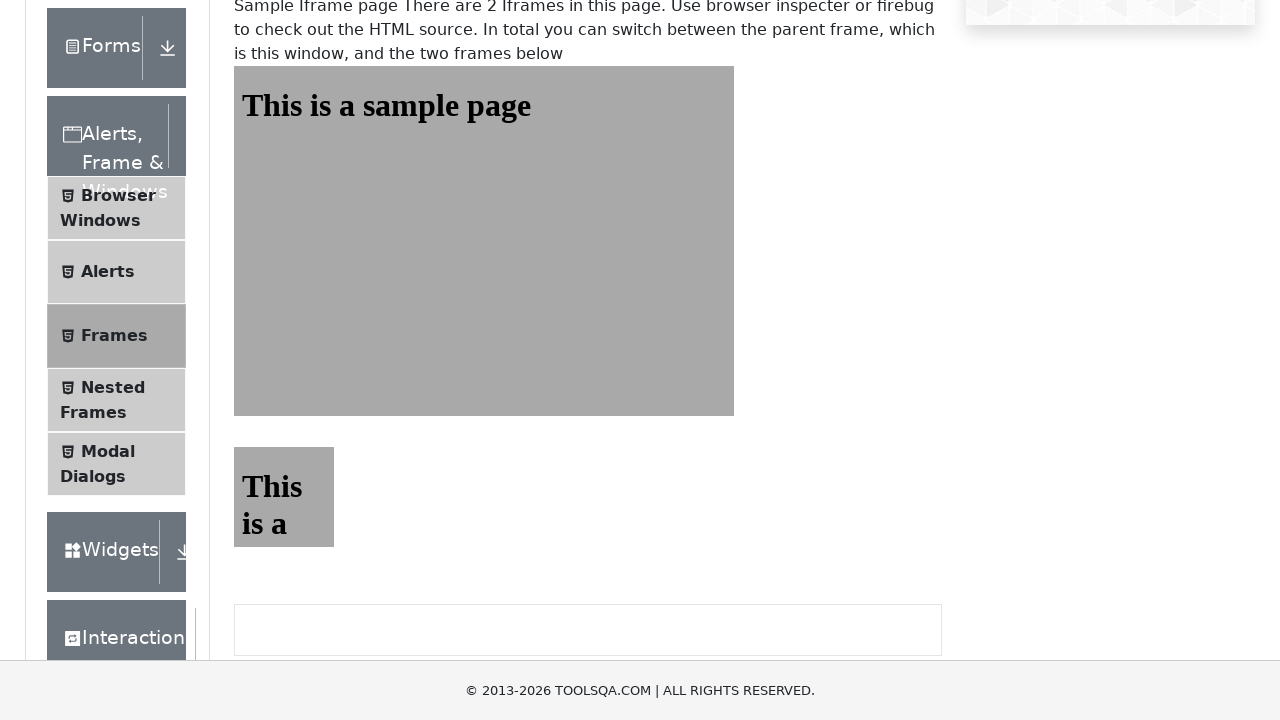

Extracted text from frame heading: 'This is a sample page'
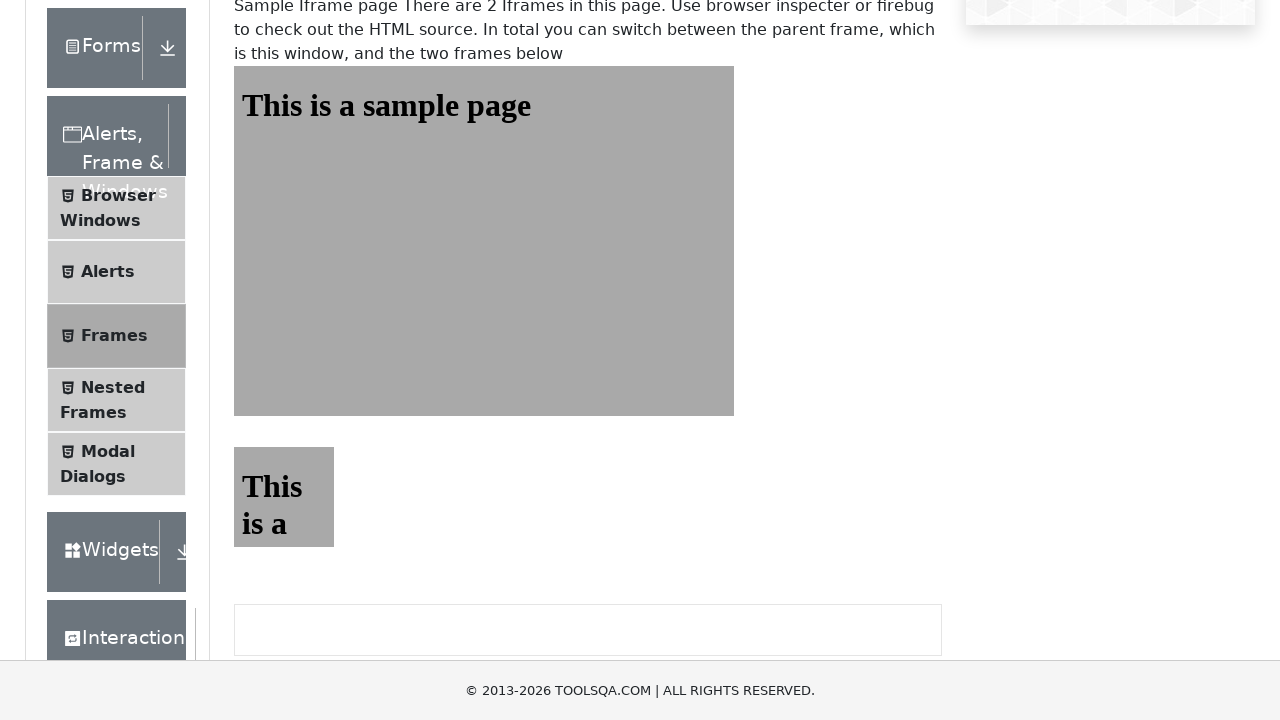

Printed frame heading text to console
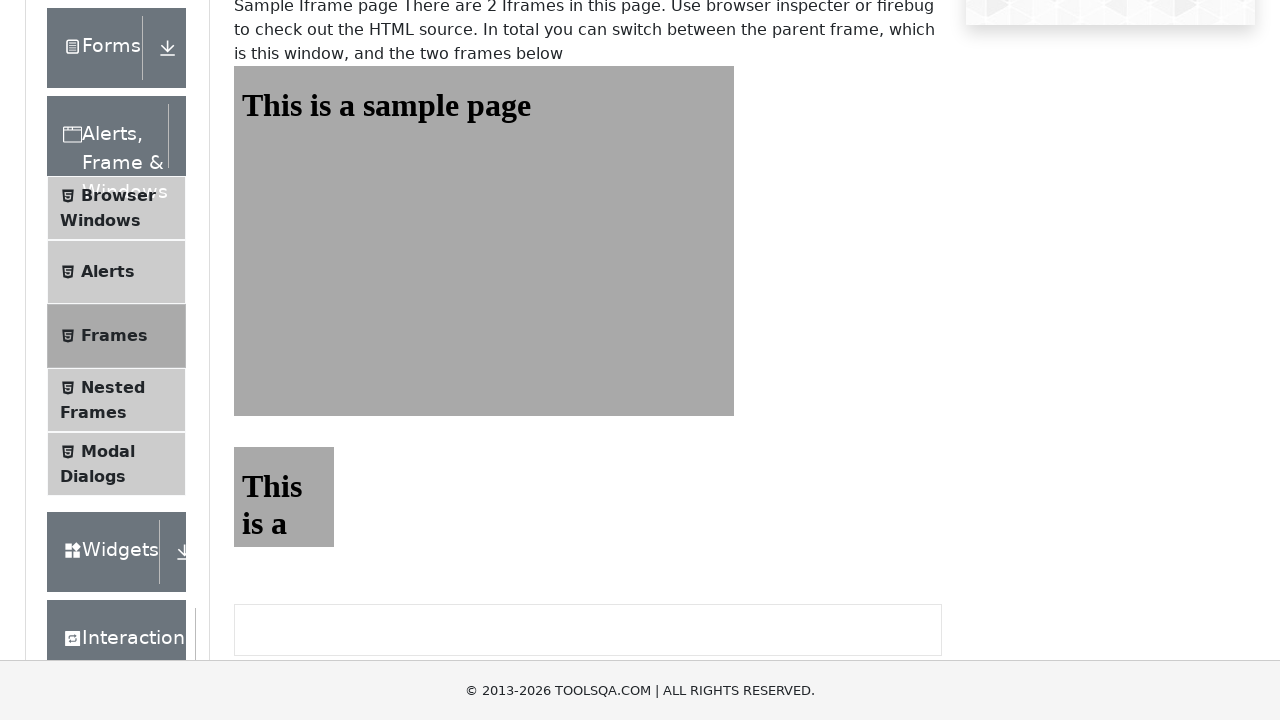

Extracted text from main content outside frame: 'Sample Iframe page There are 2 Iframes in this page. Use browser inspecter or firebug to check out the HTML source. In total you can switch between the parent frame, which is this window, and the two frames below'
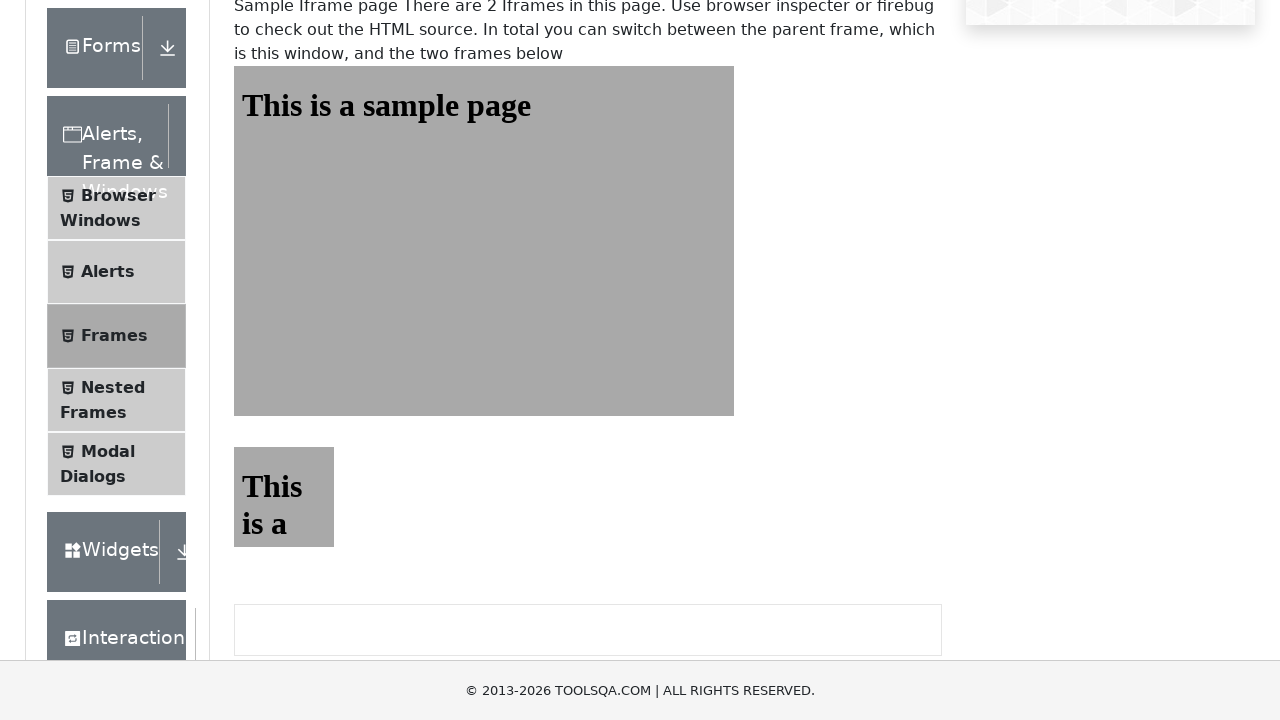

Printed main content text to console
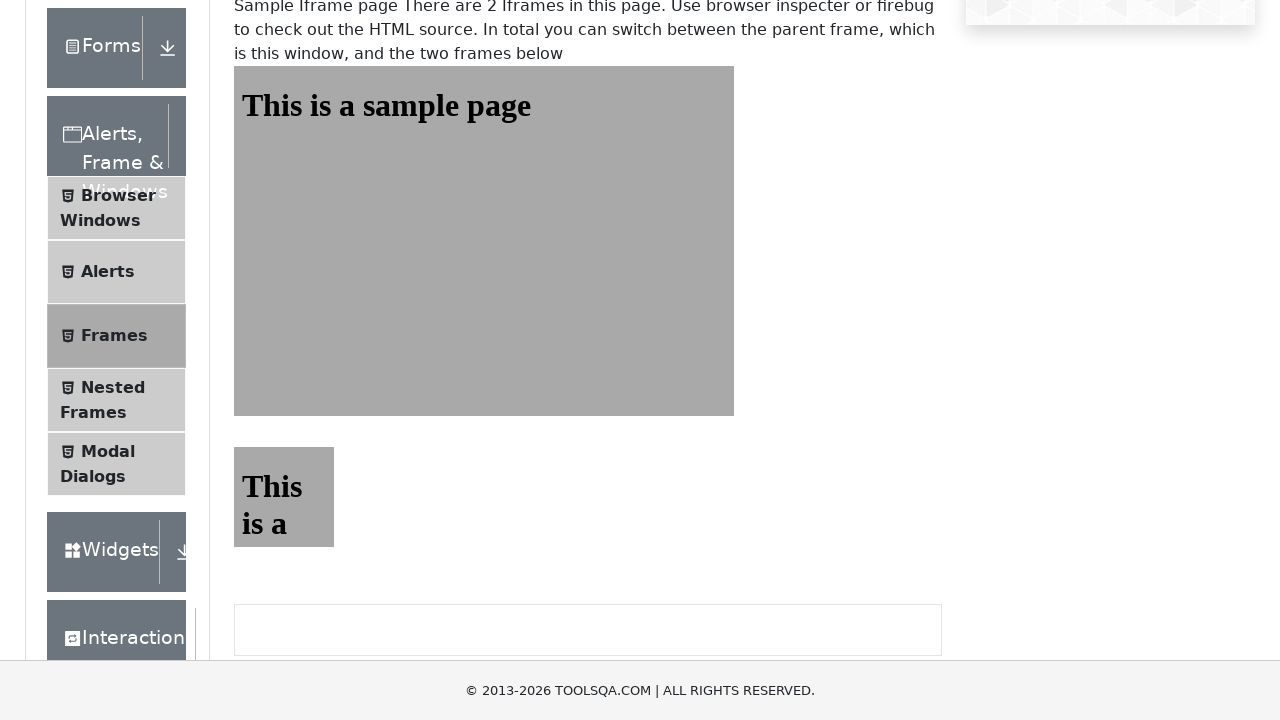

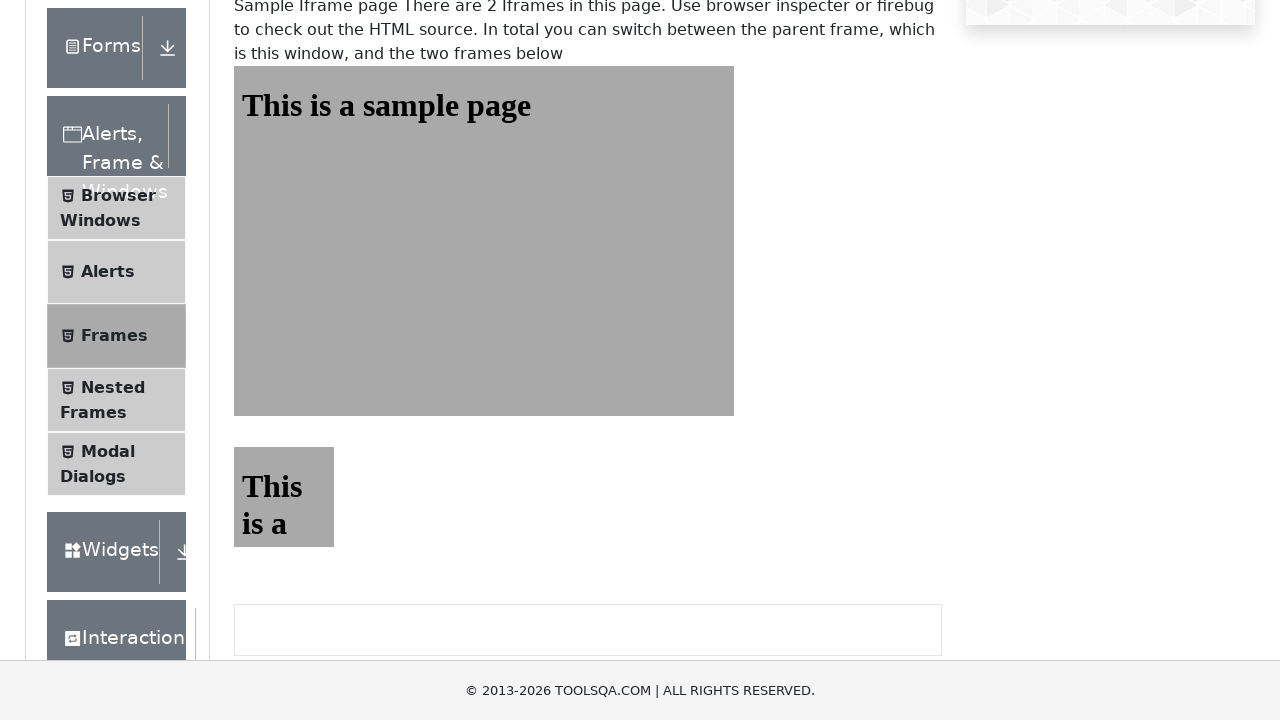